Tests file download functionality by clicking on a download link on the Heroku test app's download page and handling the download.

Starting URL: https://the-internet.herokuapp.com/download

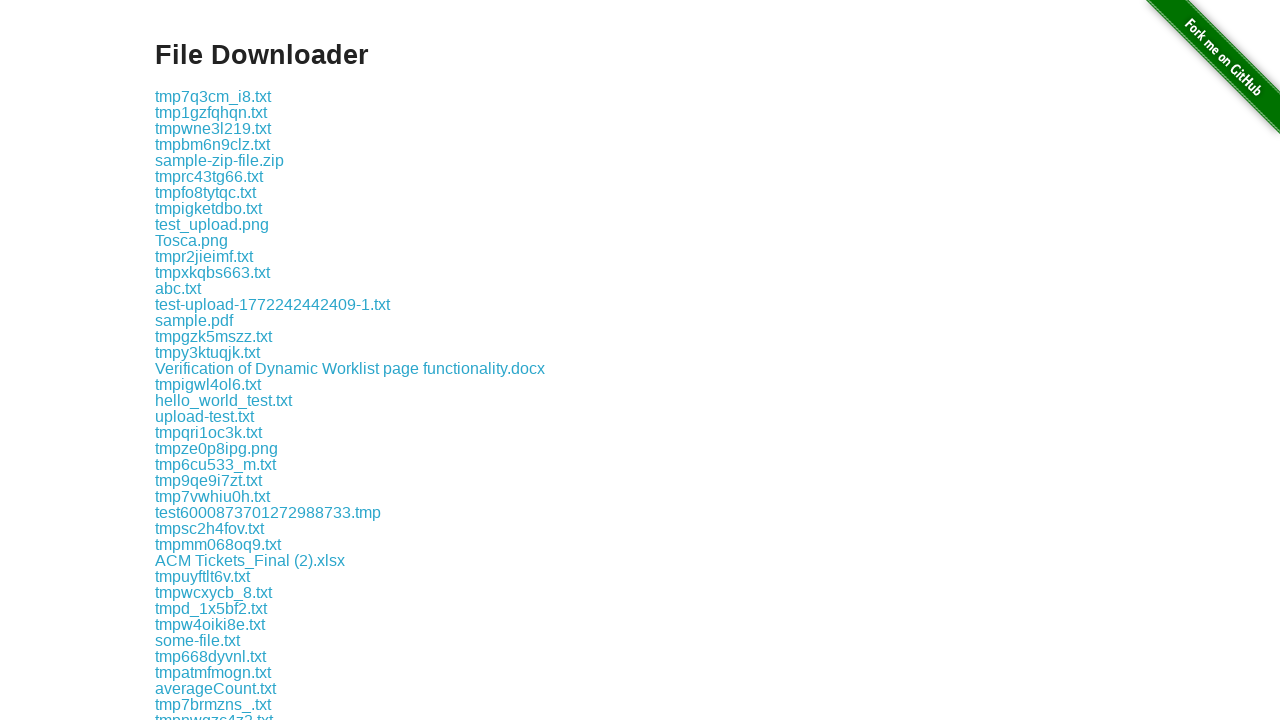

Clicked on first available .txt file download link at (213, 96) on a[href*='.txt']
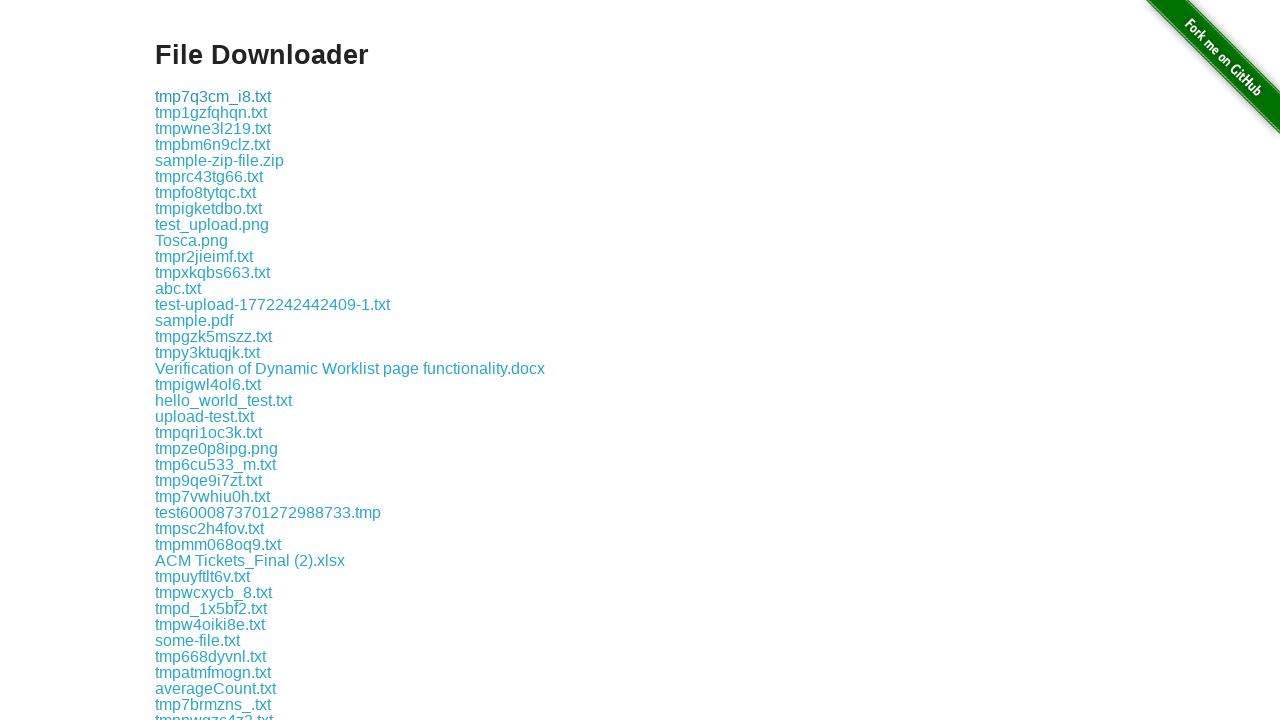

Download initiated and download object obtained
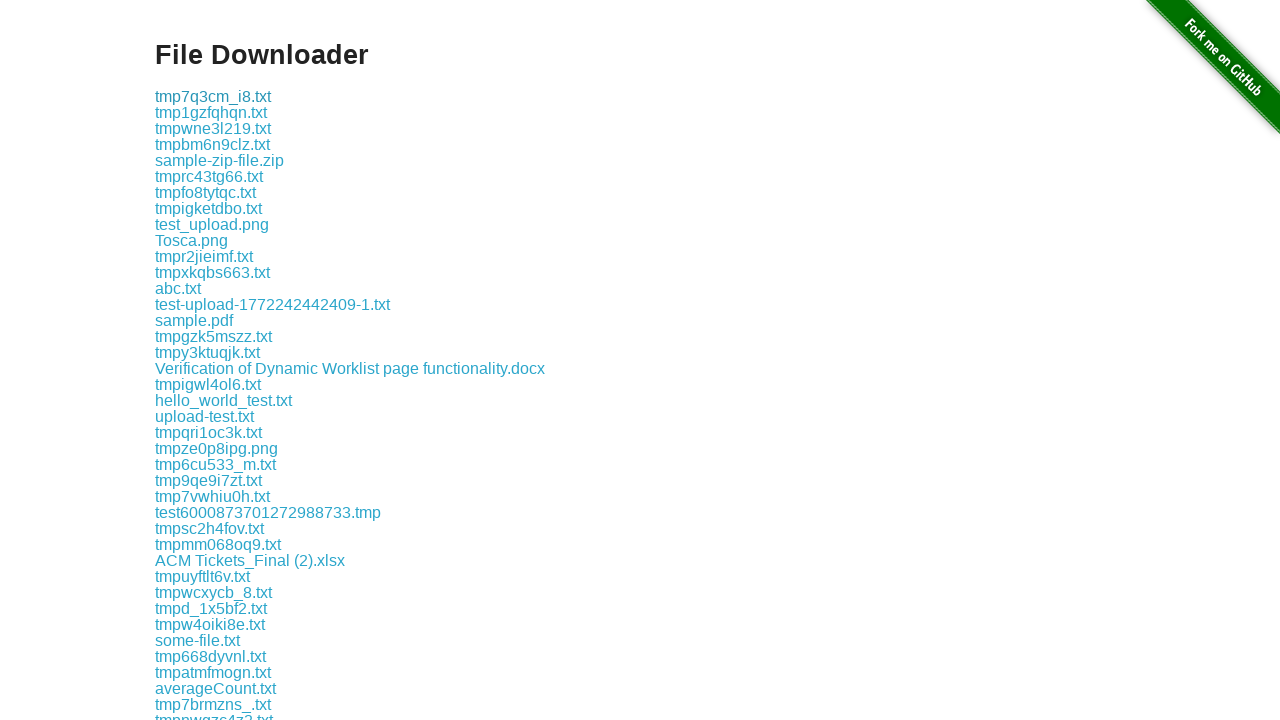

Download completed successfully
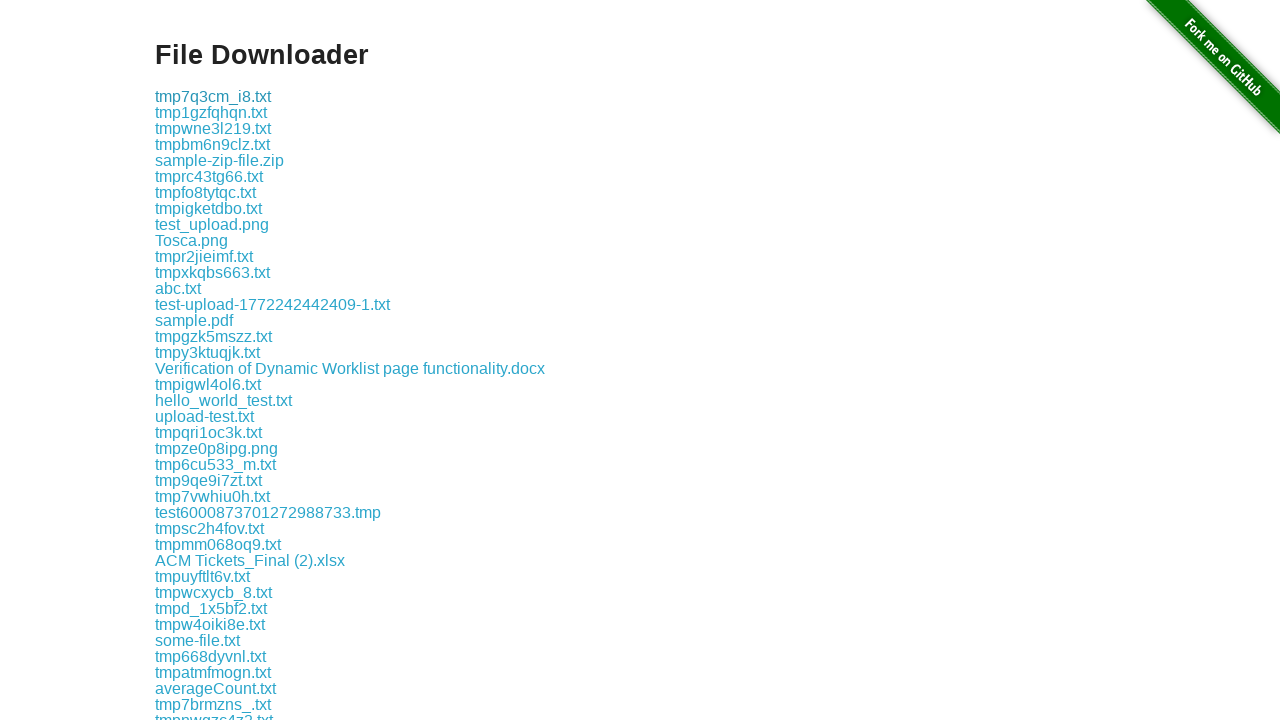

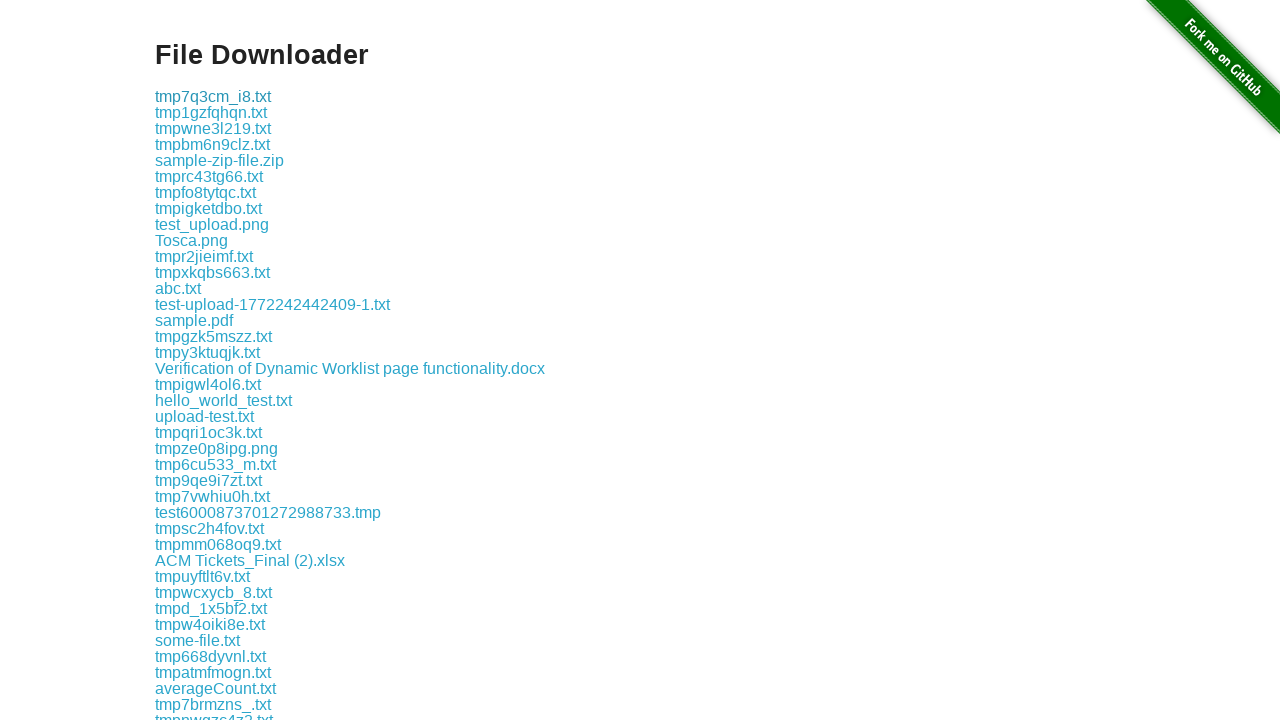